Tests editing a todo item by double-clicking and changing its text

Starting URL: https://demo.playwright.dev/todomvc

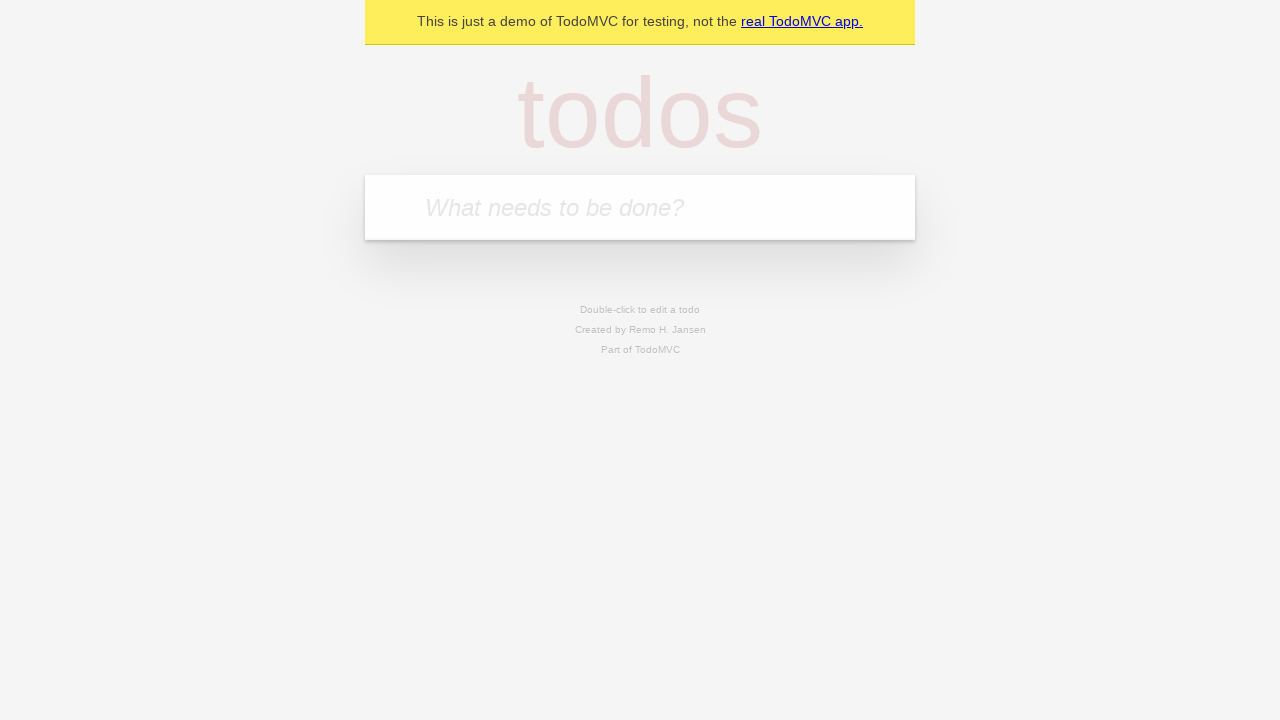

Filled first todo item with 'buy some cheese' on internal:attr=[placeholder="What needs to be done?"i]
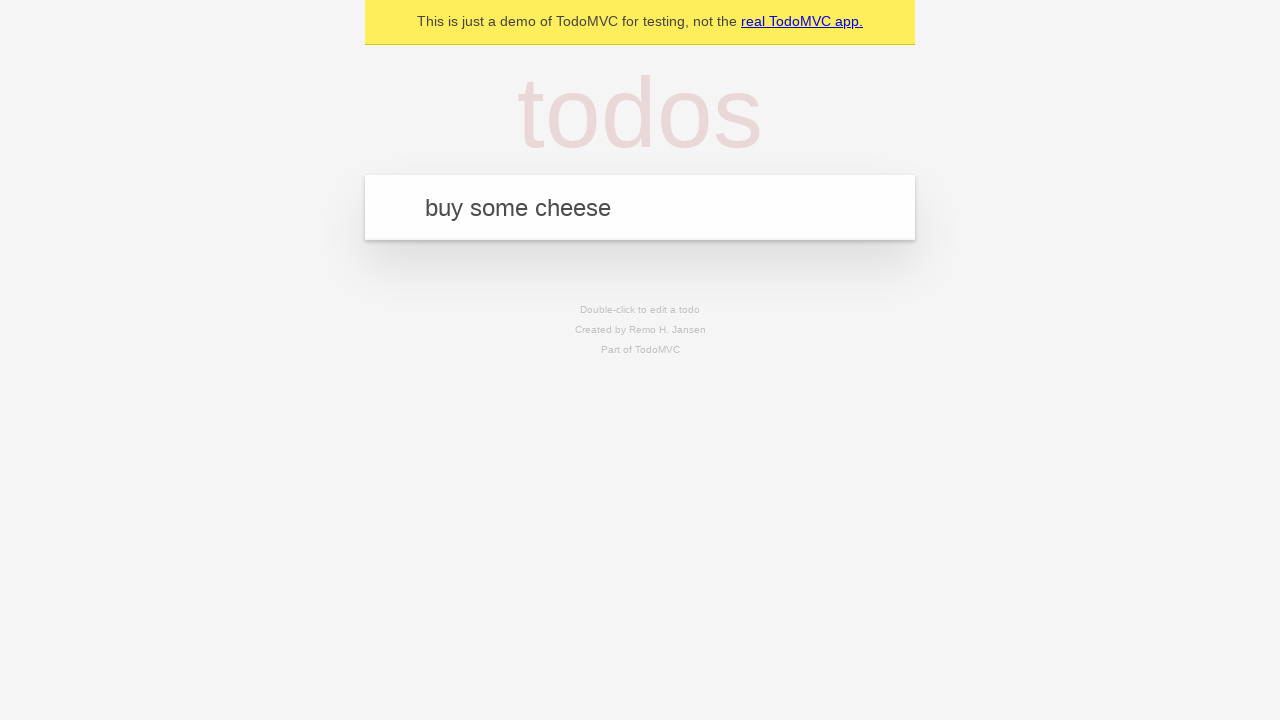

Submitted first todo item on internal:attr=[placeholder="What needs to be done?"i]
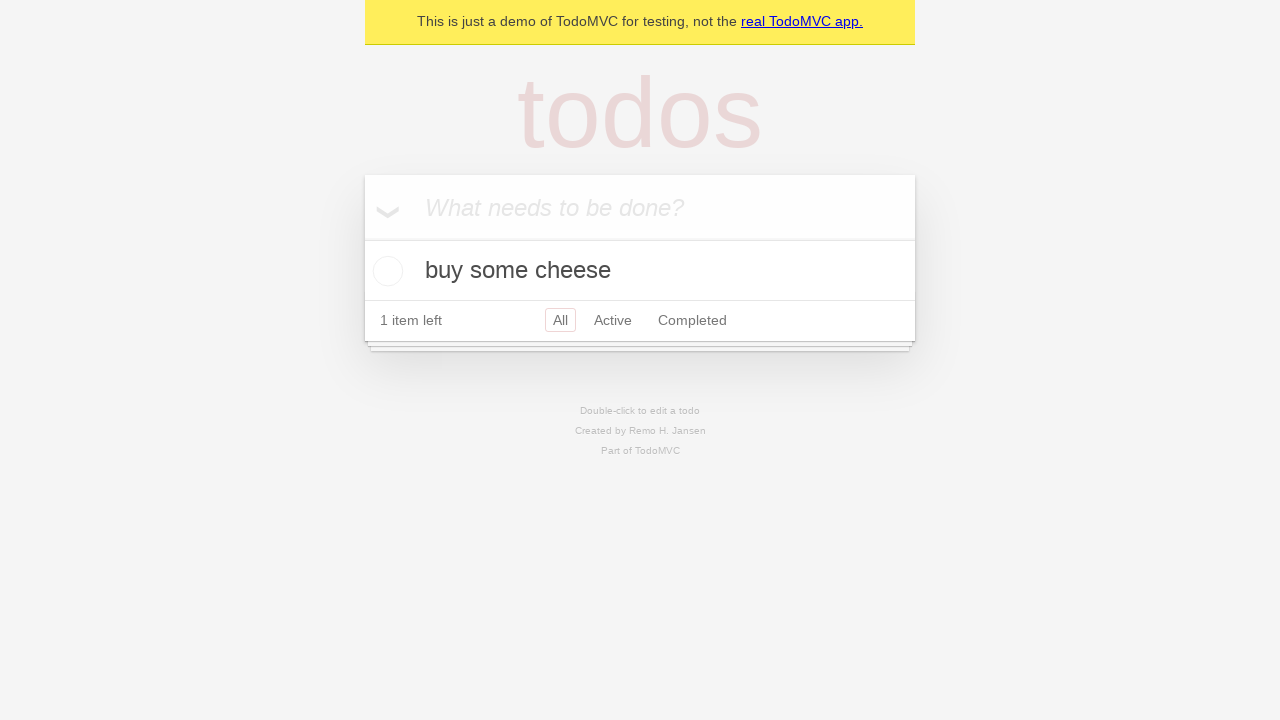

Filled second todo item with 'feed the cat' on internal:attr=[placeholder="What needs to be done?"i]
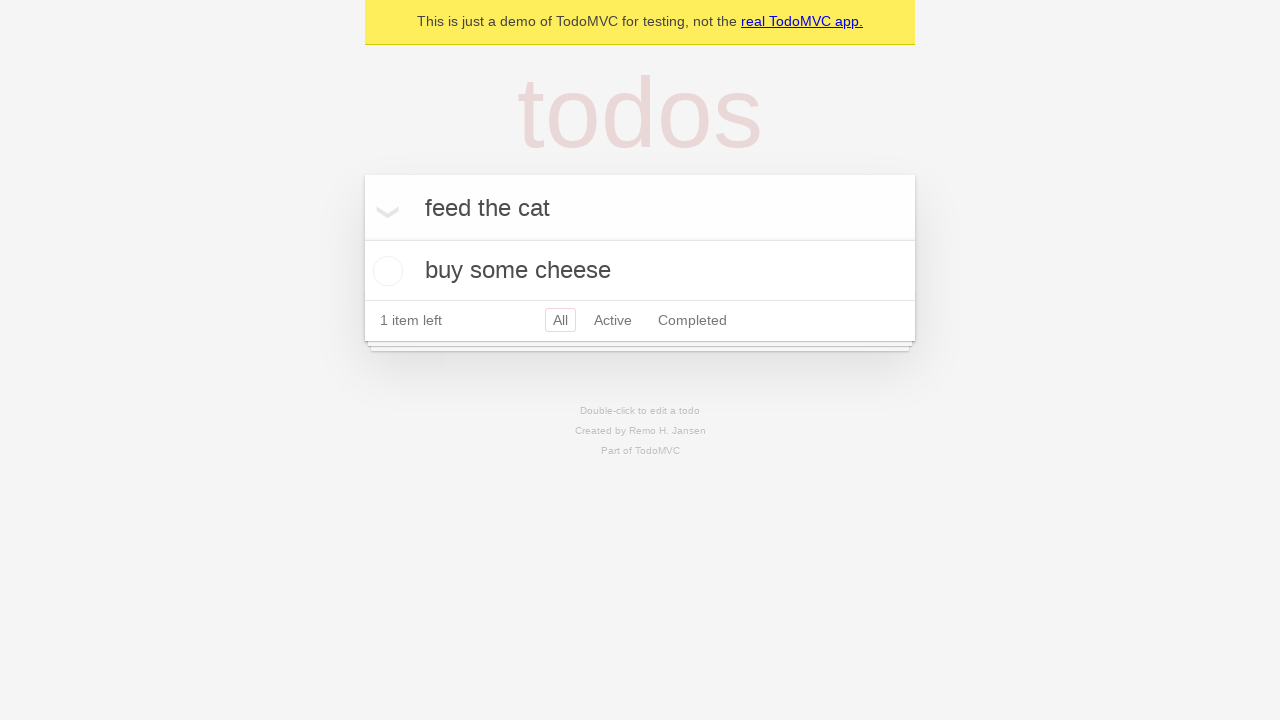

Submitted second todo item on internal:attr=[placeholder="What needs to be done?"i]
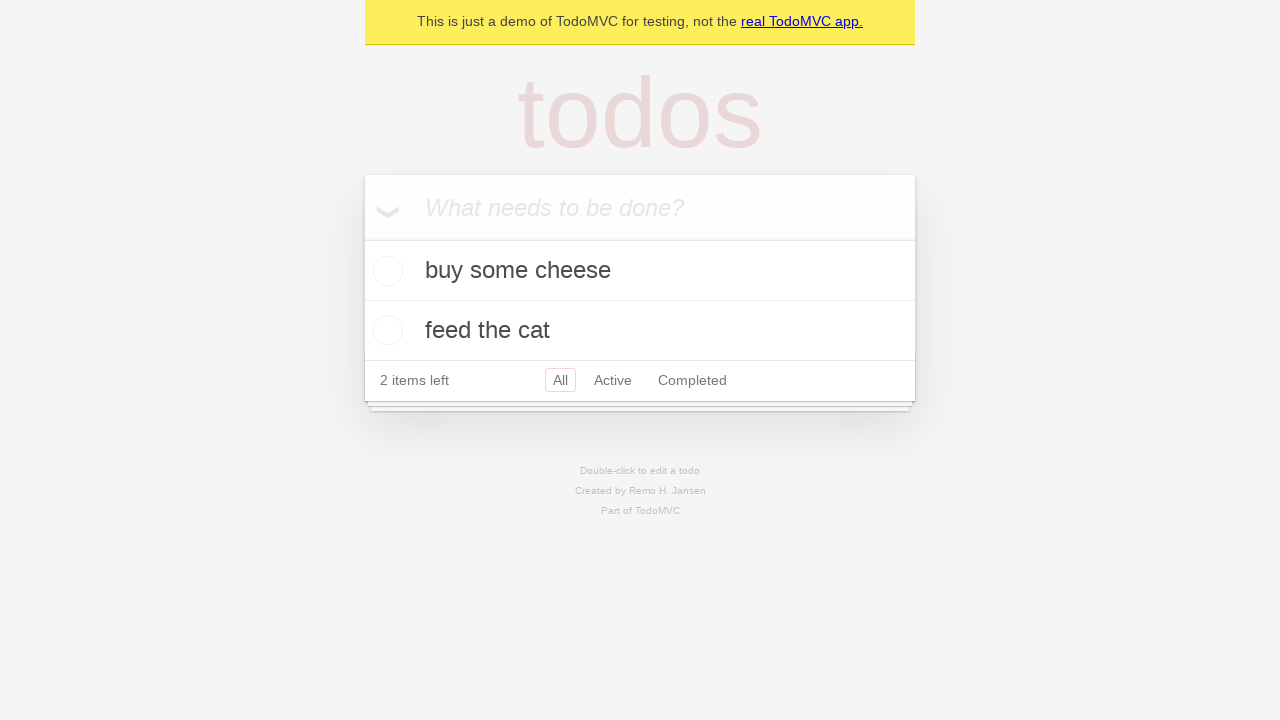

Filled third todo item with 'book a doctors appointment' on internal:attr=[placeholder="What needs to be done?"i]
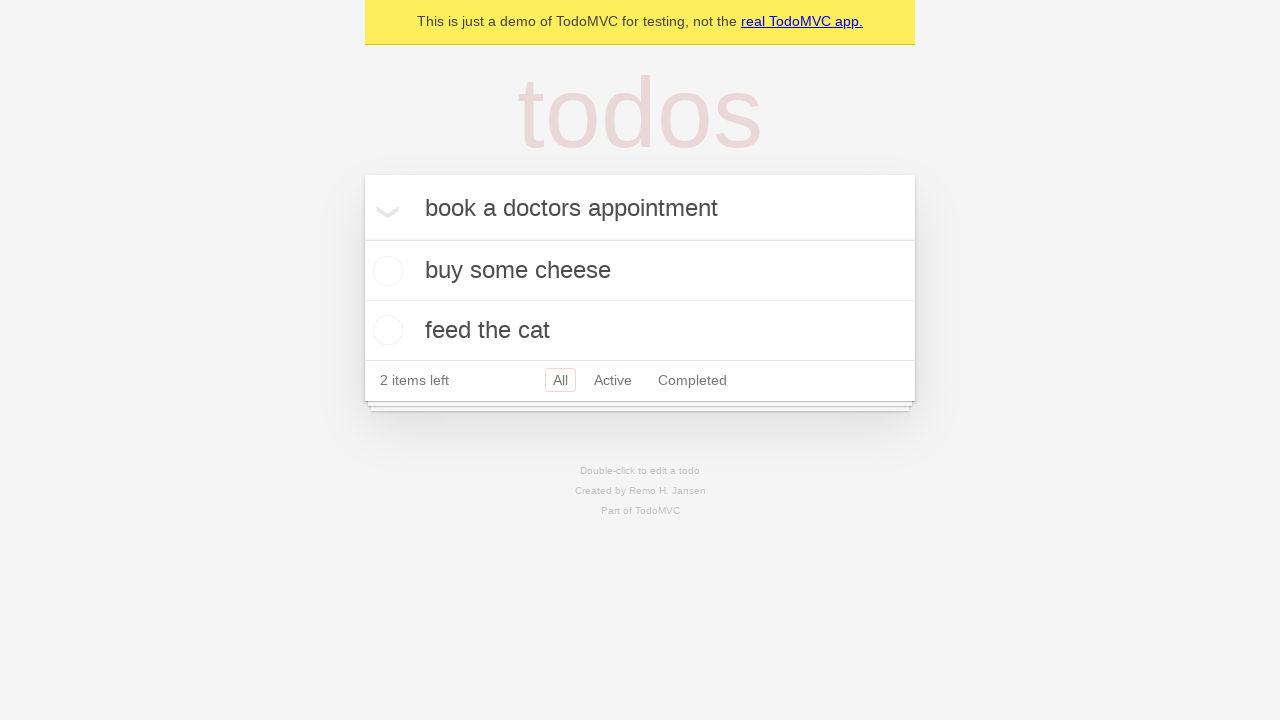

Submitted third todo item on internal:attr=[placeholder="What needs to be done?"i]
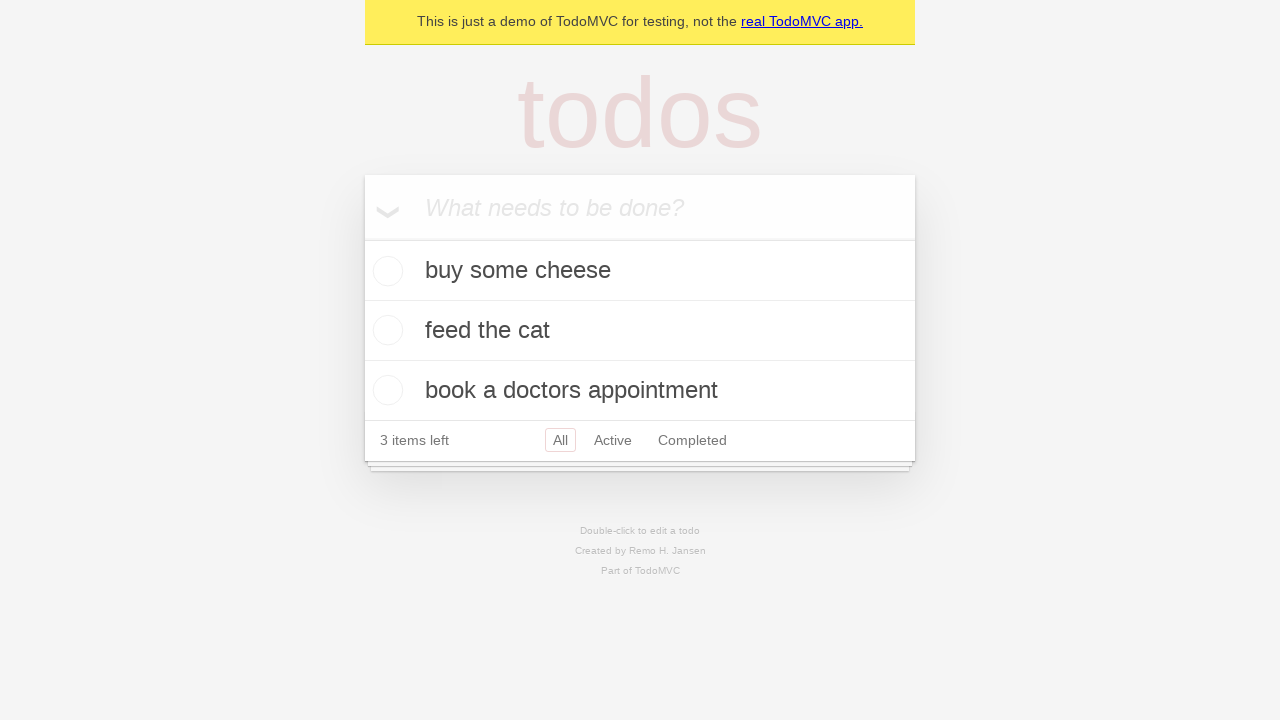

Double-clicked second todo item to enter edit mode at (640, 331) on internal:testid=[data-testid="todo-item"s] >> nth=1
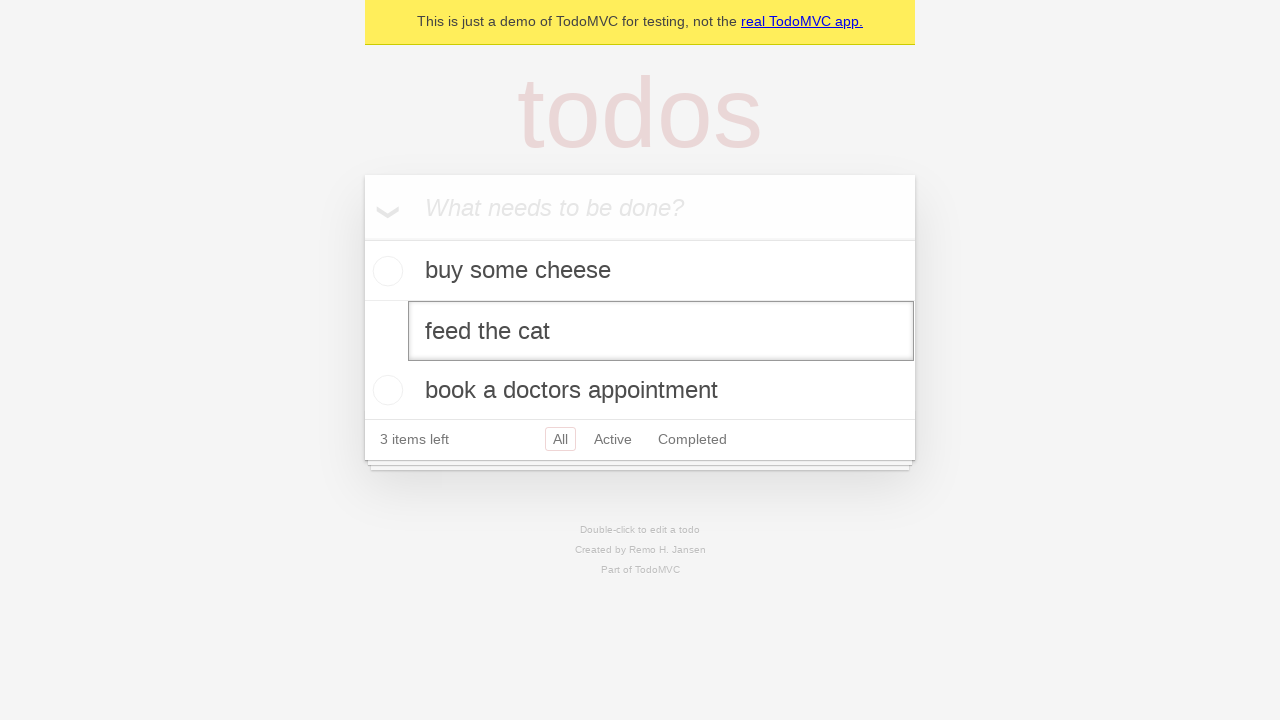

Changed todo text to 'buy some sausages' on internal:testid=[data-testid="todo-item"s] >> nth=1 >> internal:role=textbox[nam
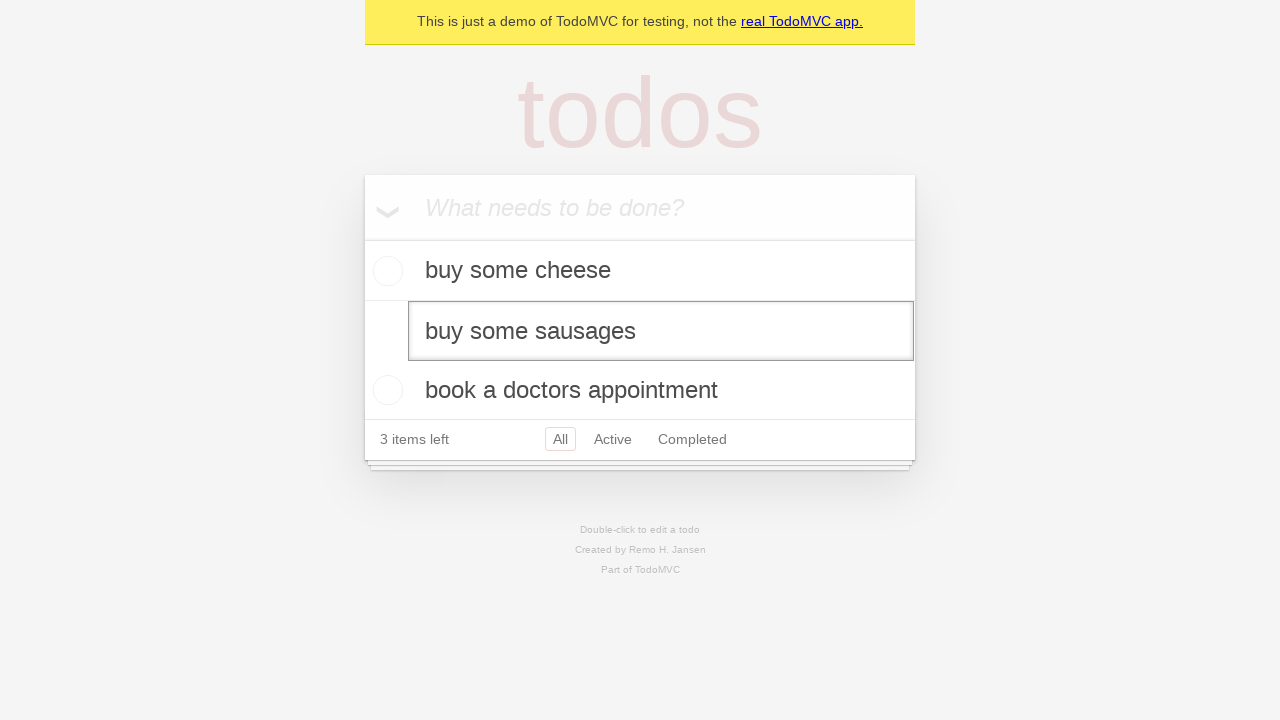

Submitted edited todo item on internal:testid=[data-testid="todo-item"s] >> nth=1 >> internal:role=textbox[nam
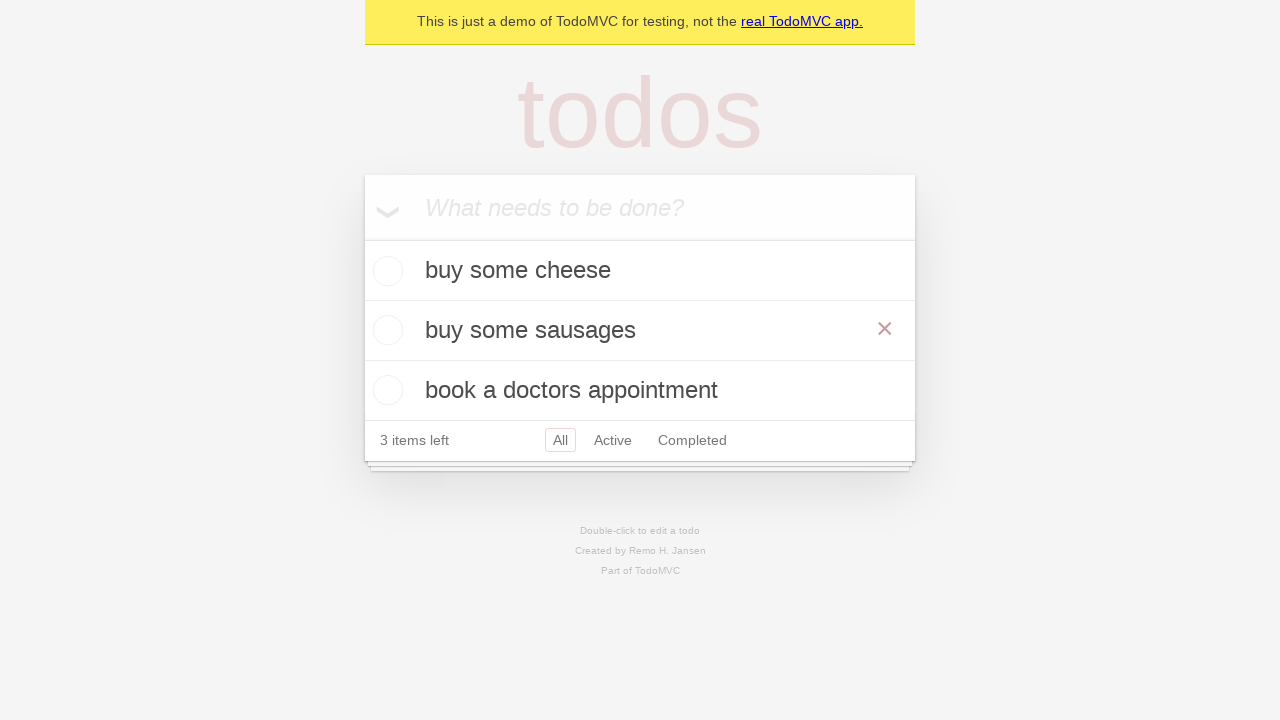

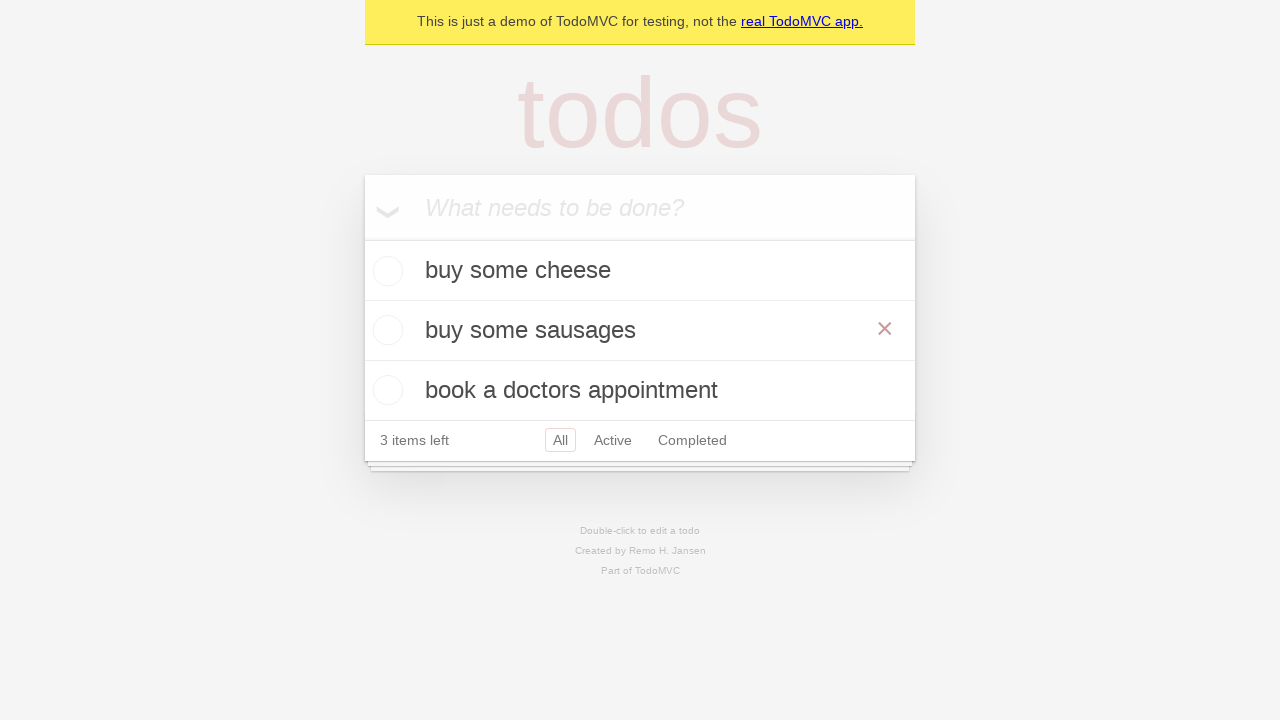